Tests dynamic loading by clicking the Start button and waiting for "Hello World!" text to appear

Starting URL: https://the-internet.herokuapp.com/dynamic_loading/1

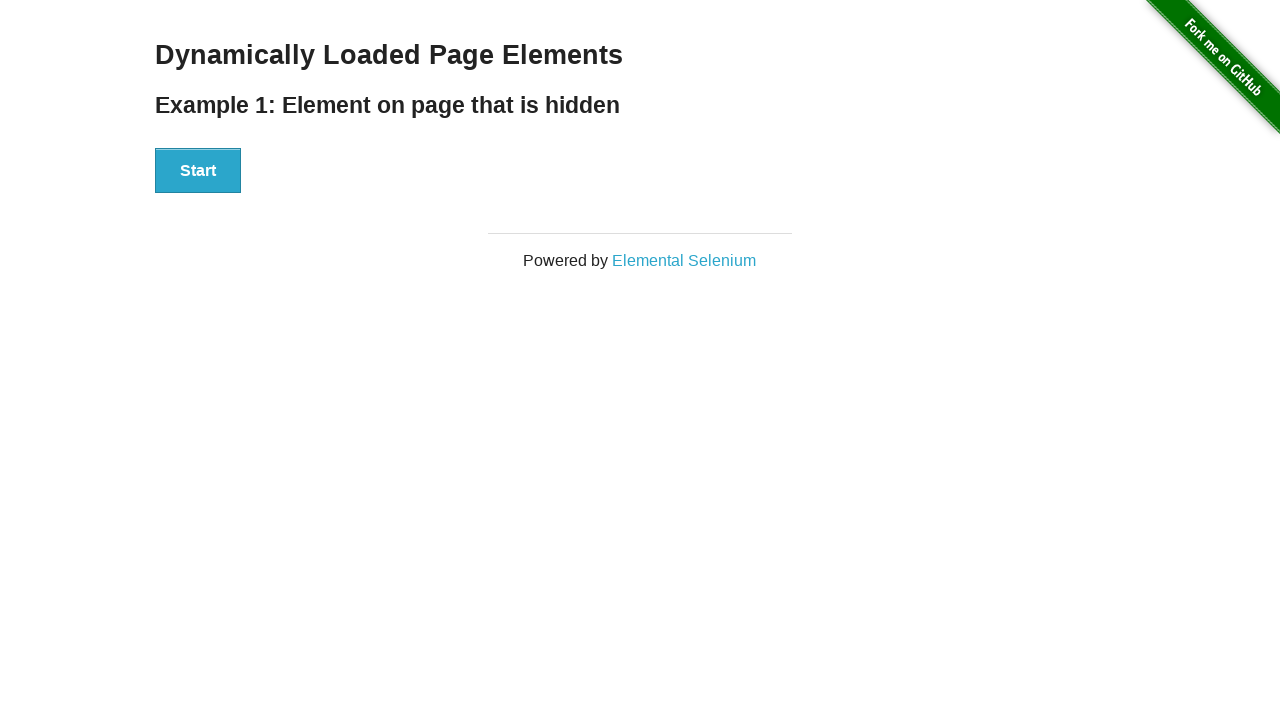

Clicked Start button to trigger dynamic content loading at (198, 171) on xpath=//button[.='Start']
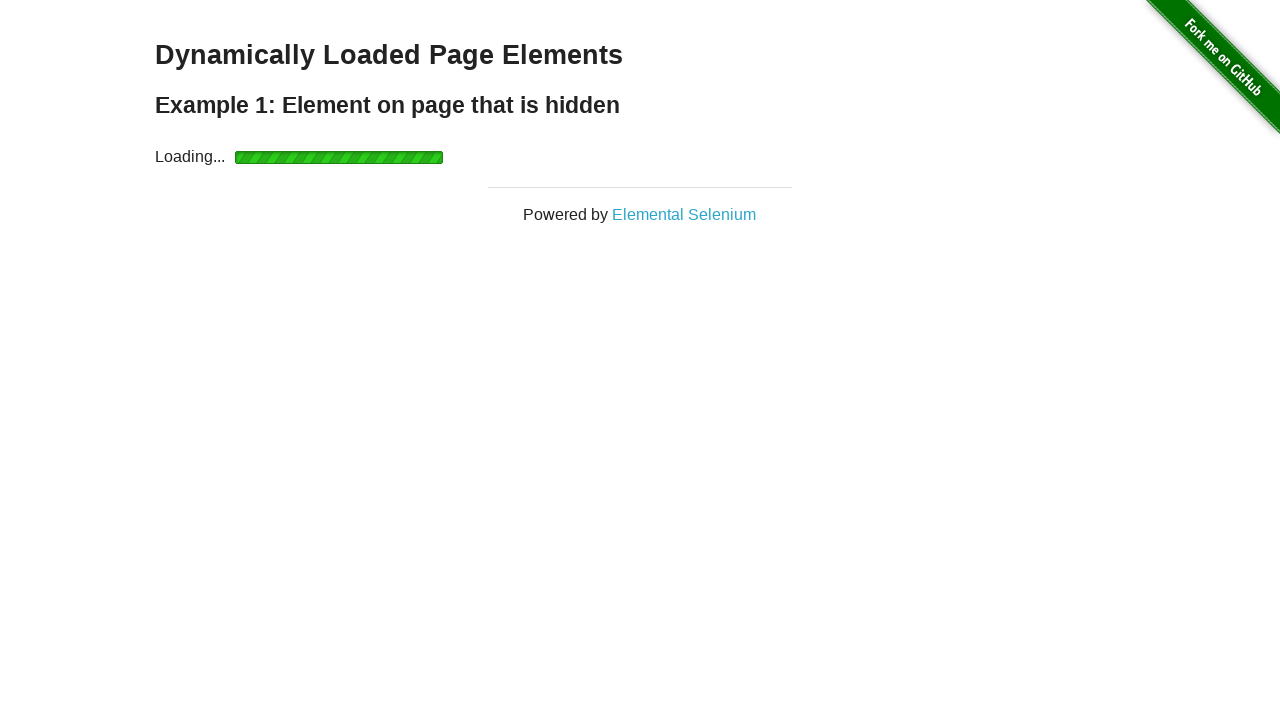

Waited for 'Hello World!' text to appear and become visible
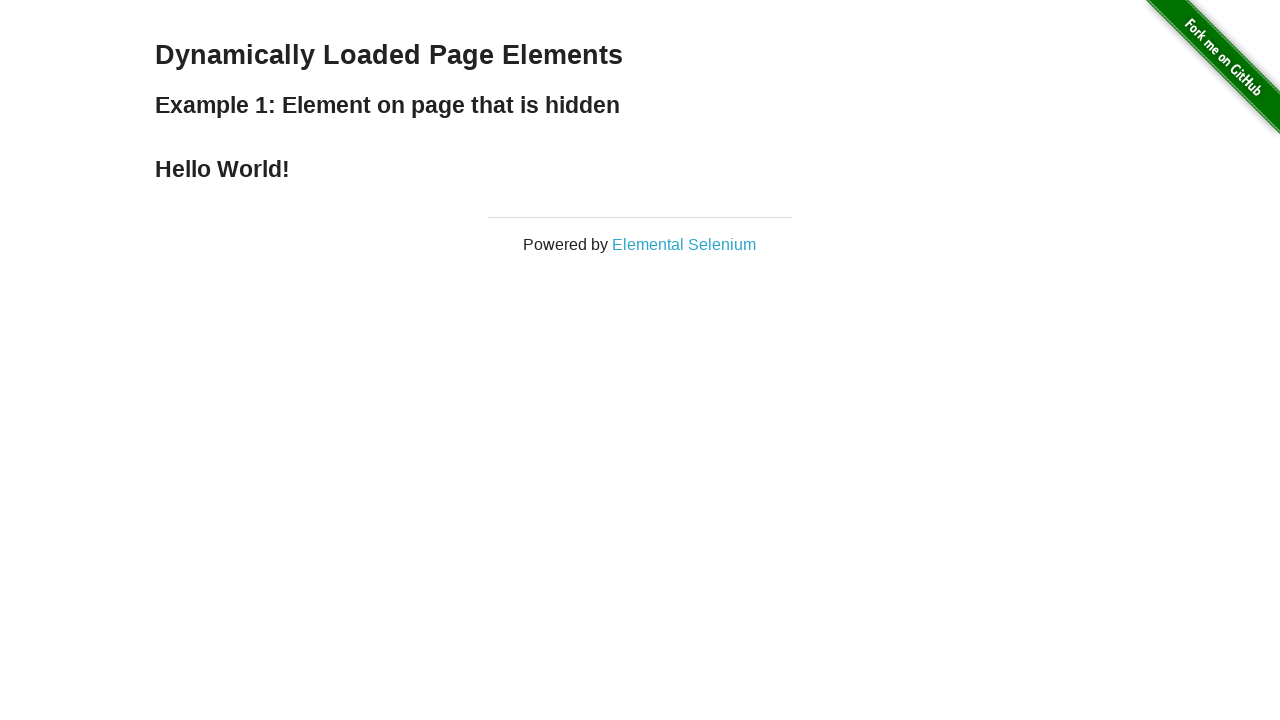

Located the 'Hello World!' element
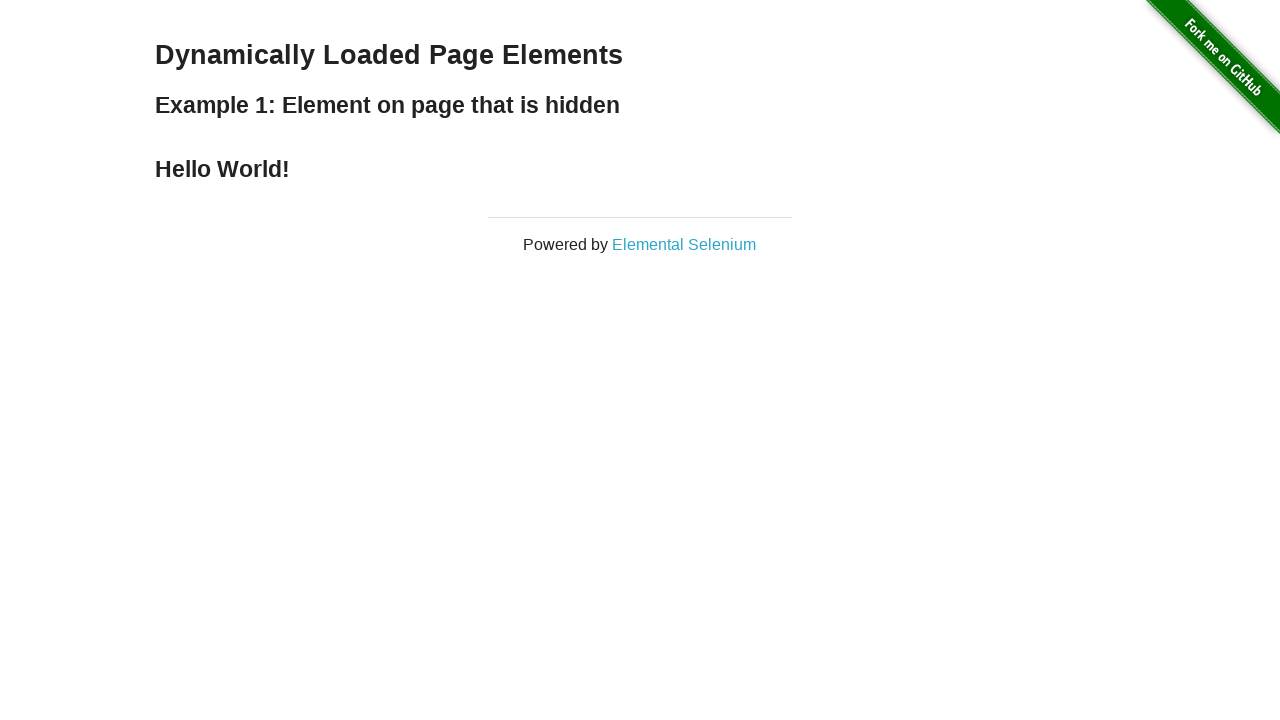

Verified that 'Hello World!' text content matches expected value
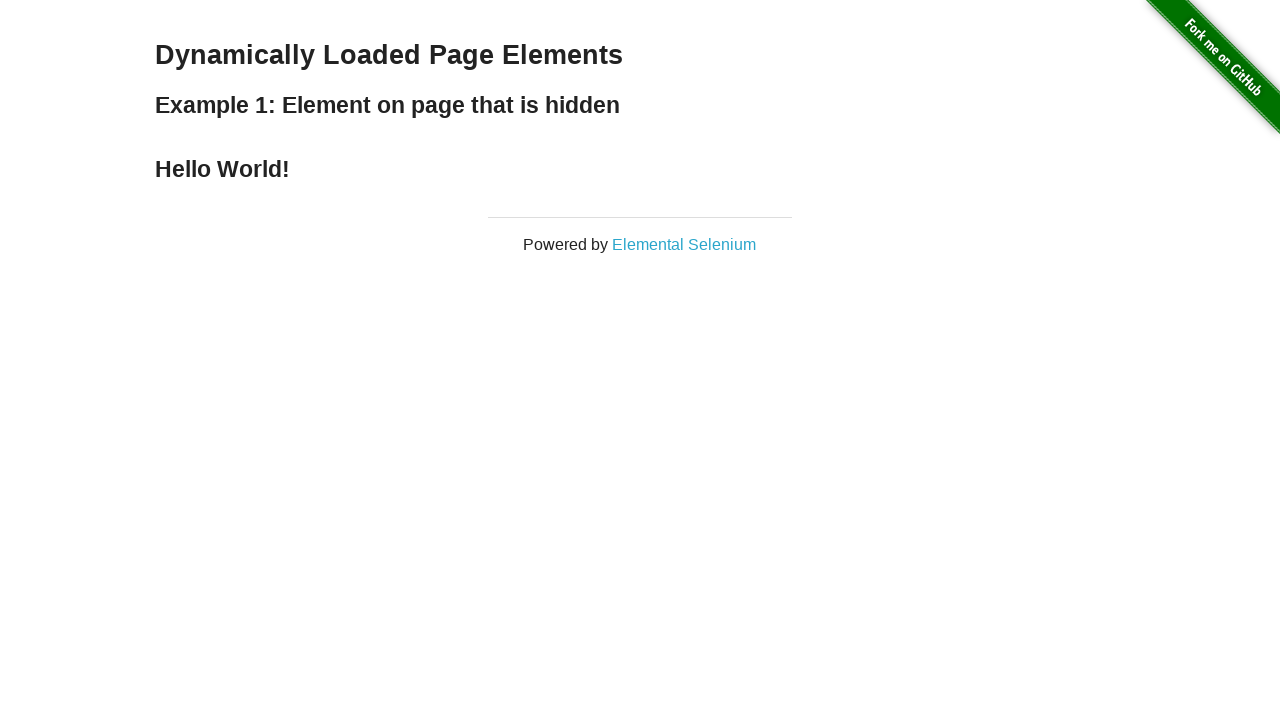

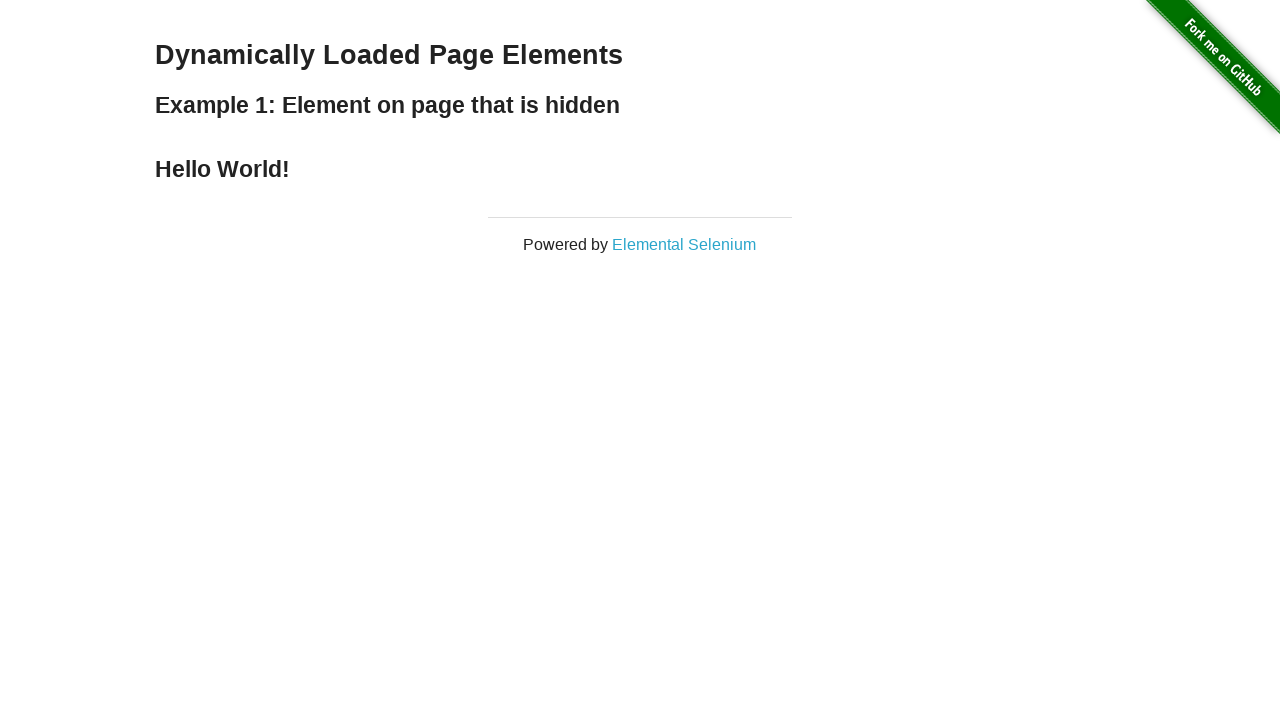